Navigates to the Rahul Shetty Academy Automation Practice page and verifies it loads successfully

Starting URL: https://rahulshettyacademy.com/AutomationPractice/

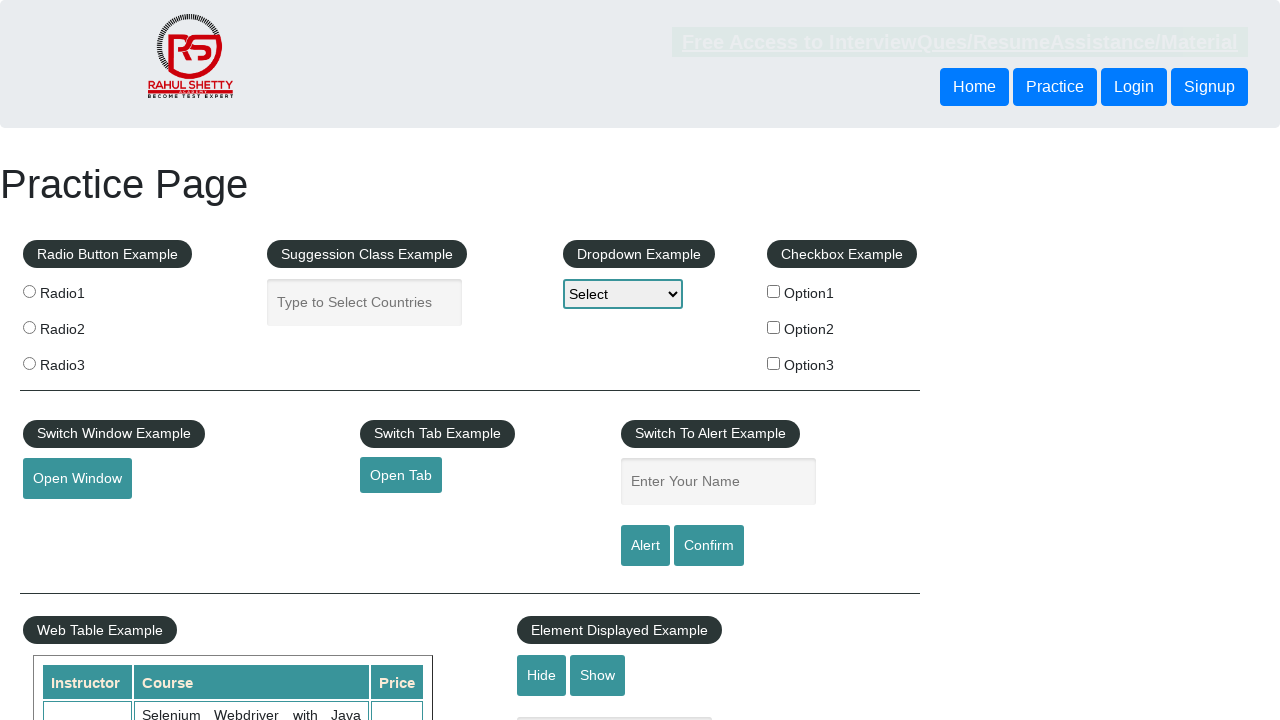

Page loaded successfully - DOM content loaded
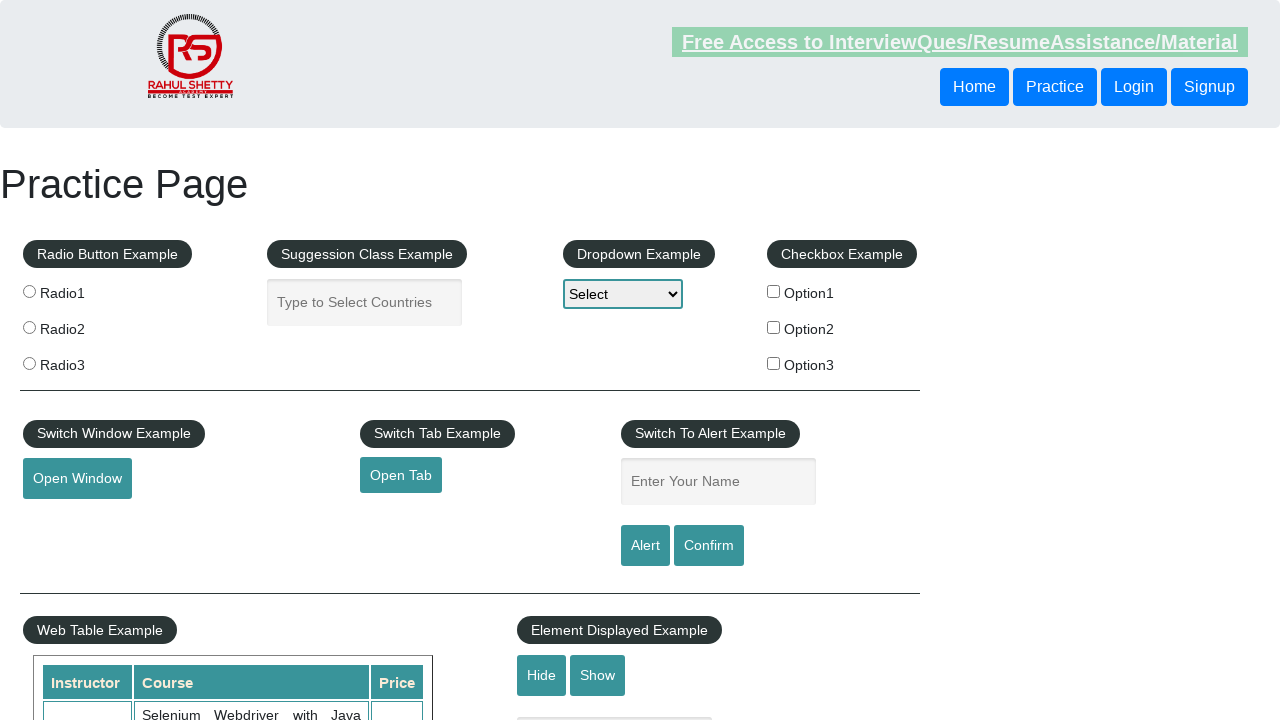

Verified body element is present on Rahul Shetty Academy Automation Practice page
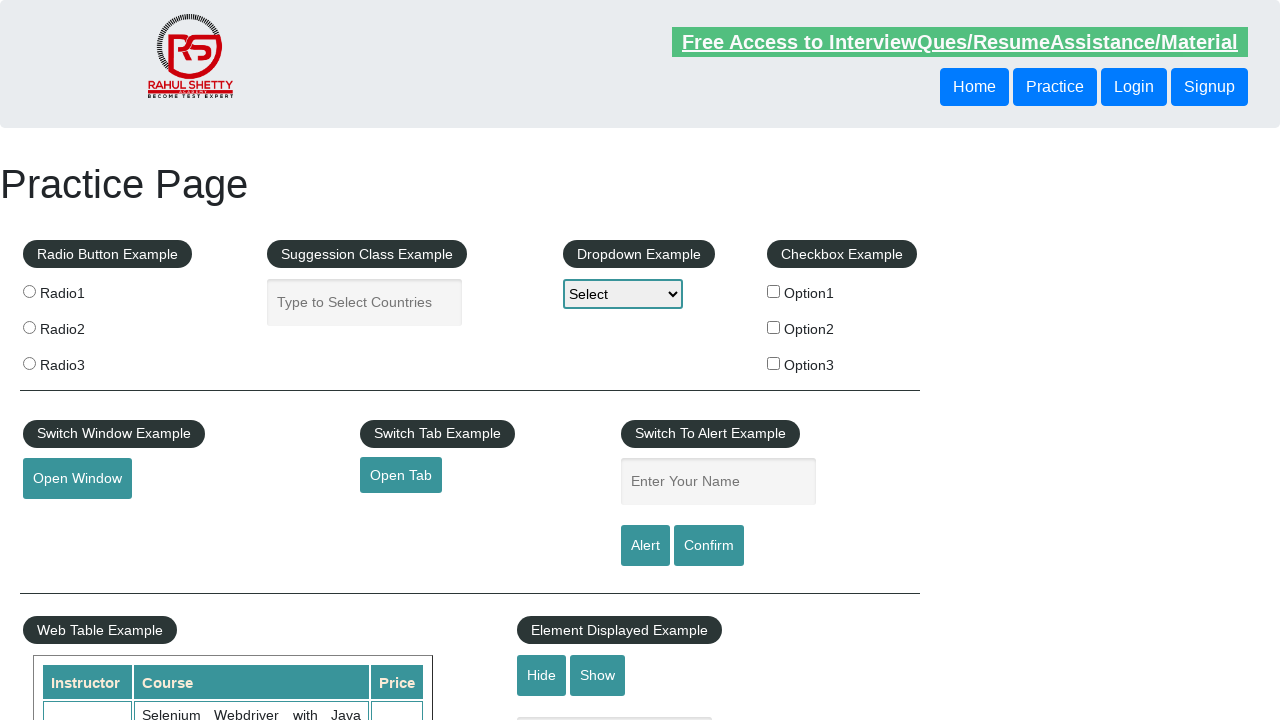

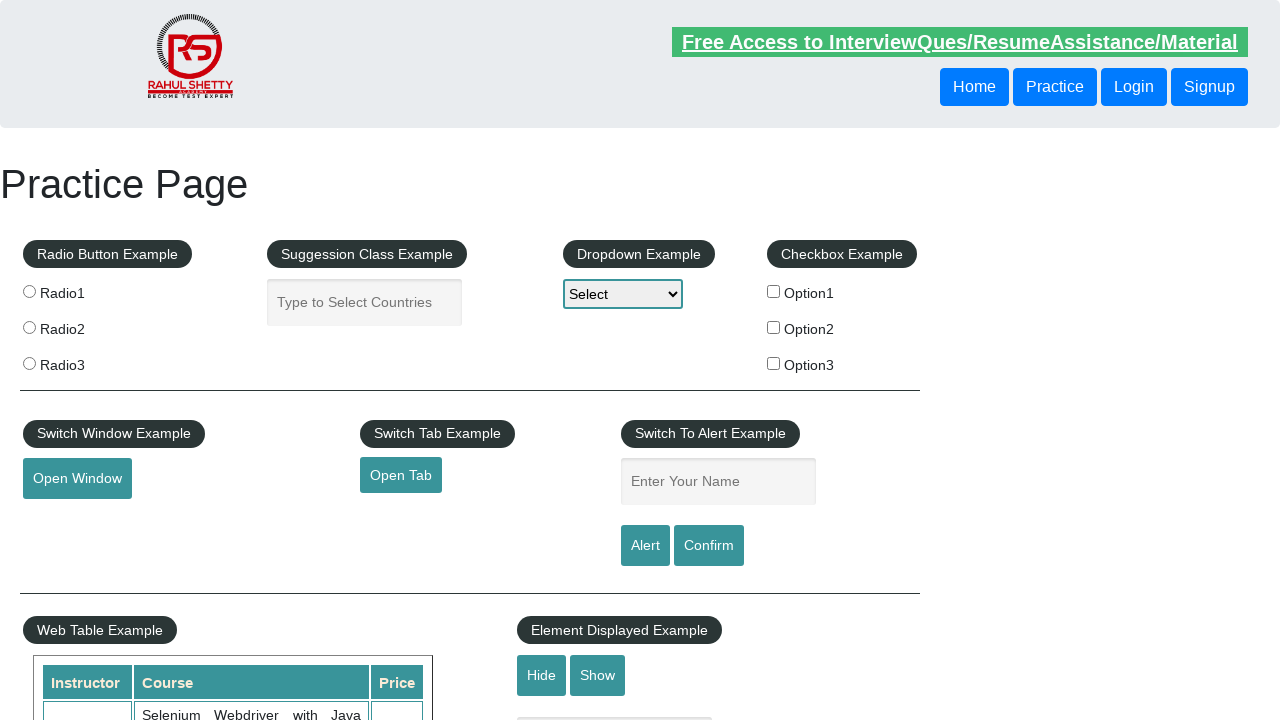